Tests JavaScript alert handling functionality including accepting alerts, dismissing alerts with cancel, and interacting with alerts that have text input fields

Starting URL: https://demo.automationtesting.in/Alerts.html

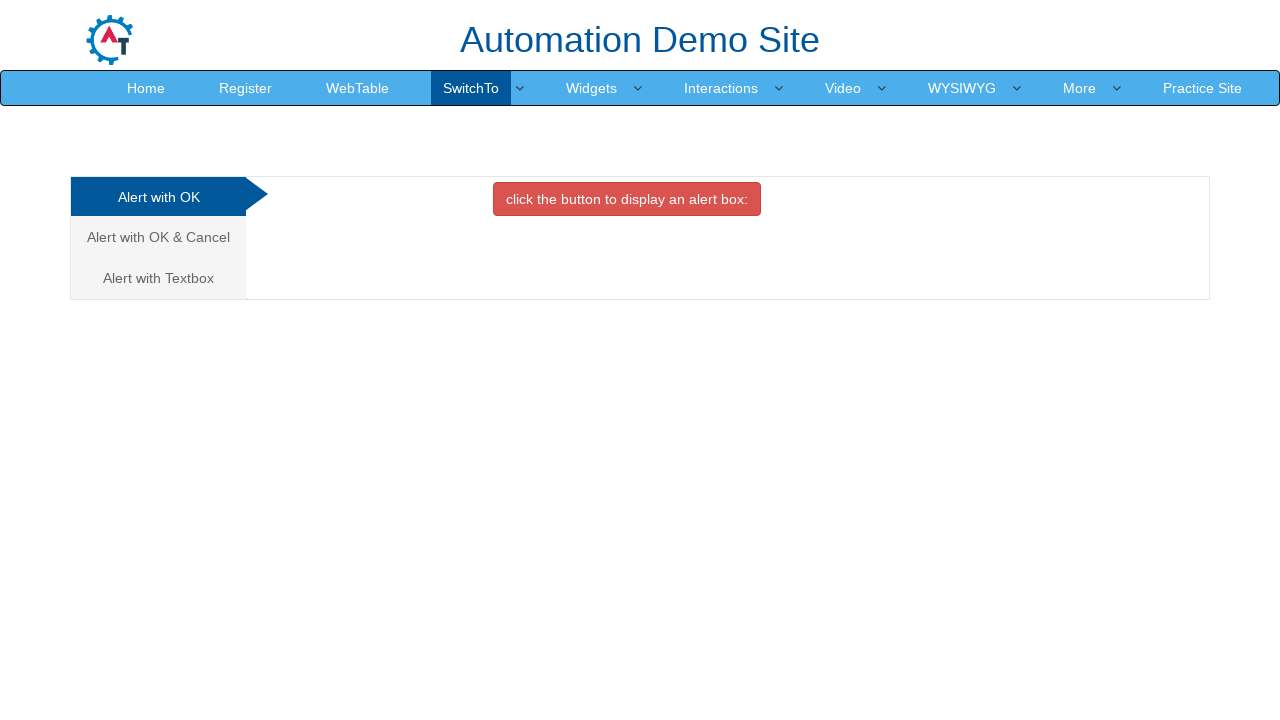

Clicked alert button to trigger simple alert at (627, 199) on .btn.btn-danger
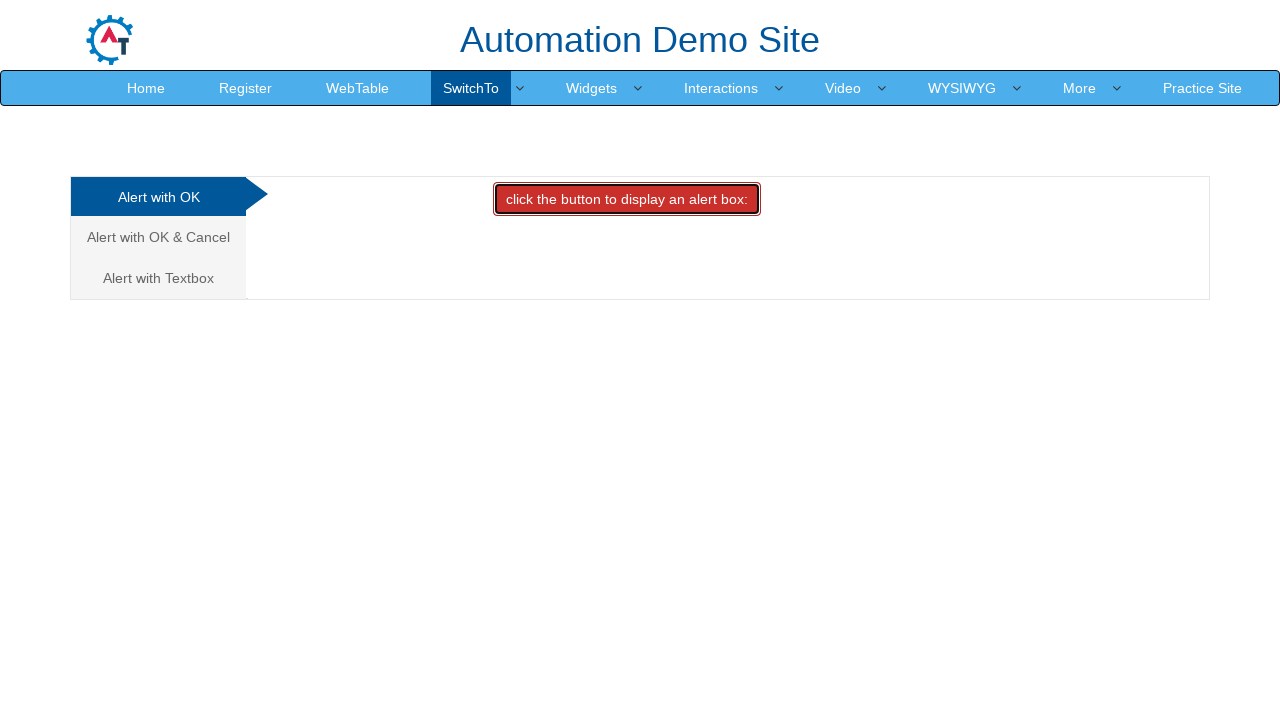

Set up dialog handler to accept alerts
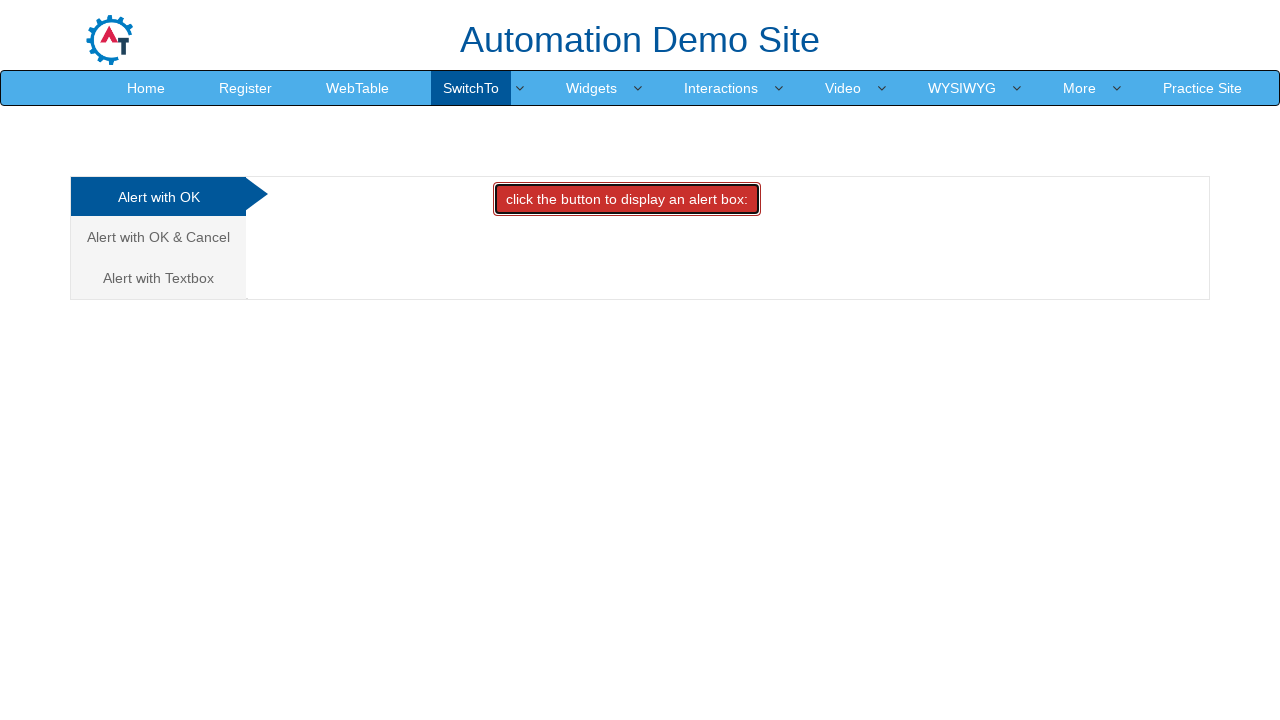

Clicked alert button and accepted the dialog at (627, 199) on .btn.btn-danger
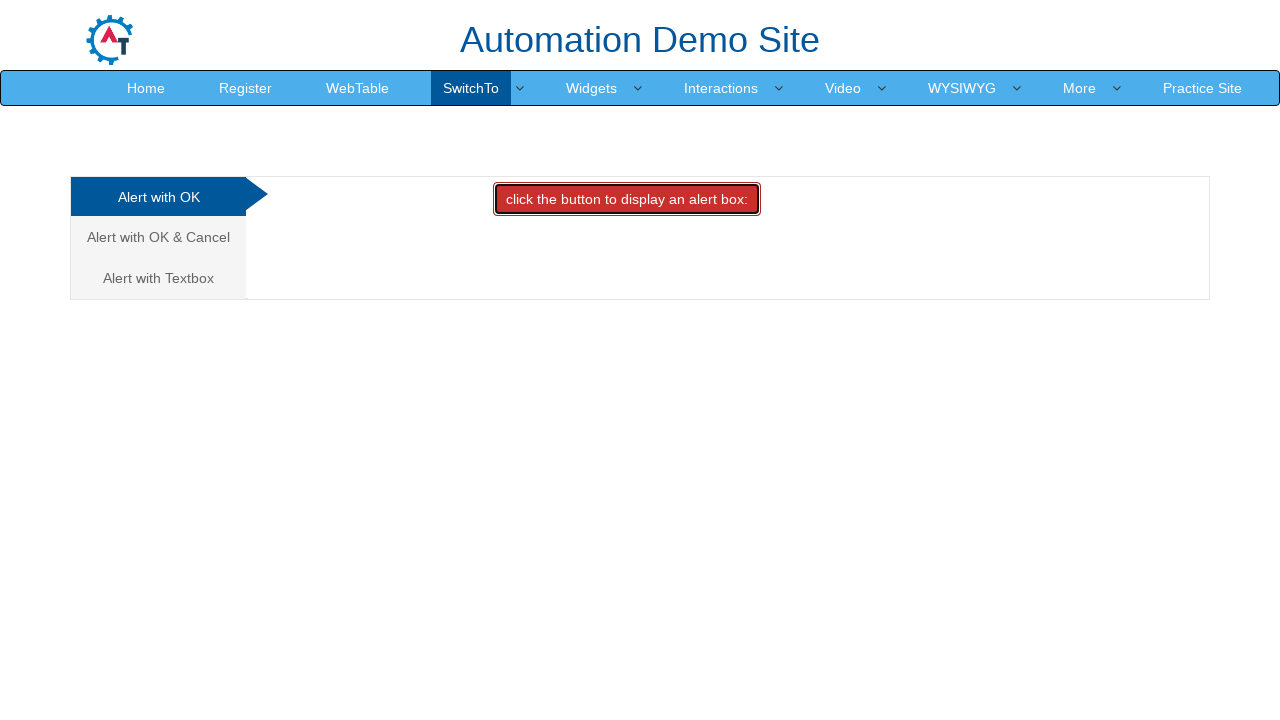

Clicked on 'Alert with OK & Cancel' tab at (158, 237) on xpath=//a[text()='Alert with OK & Cancel ']
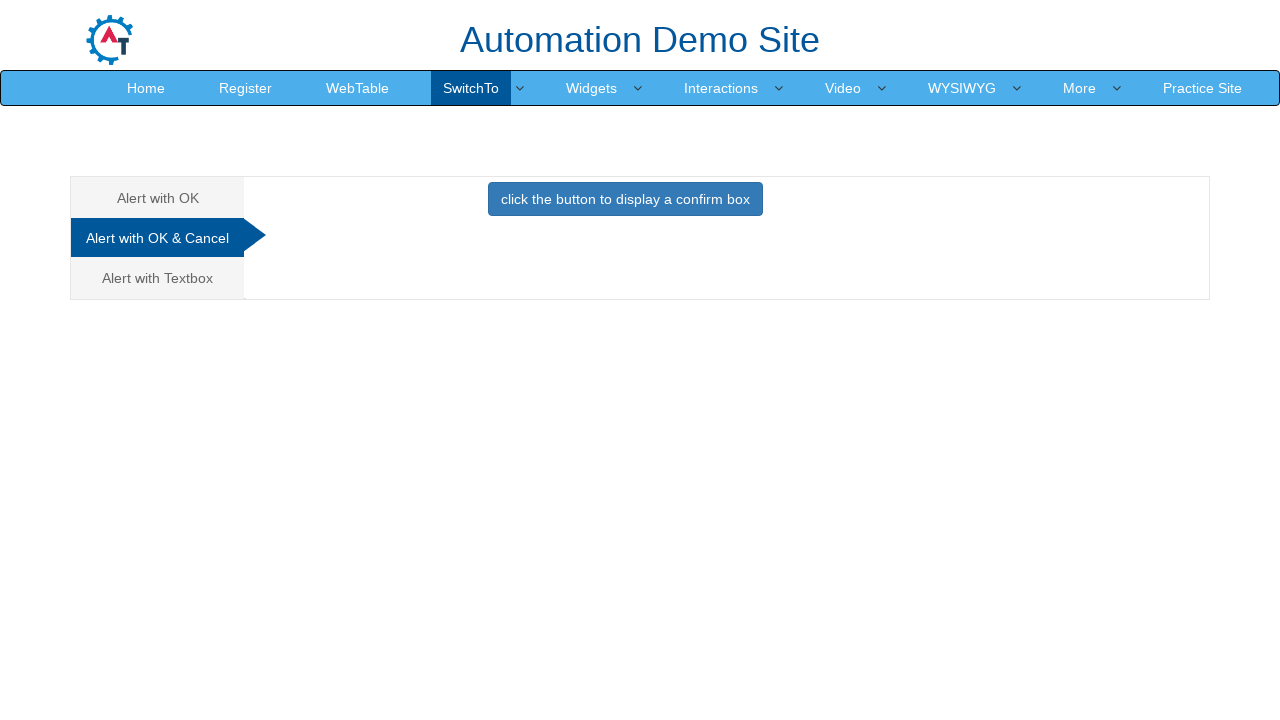

Set up dialog handler to dismiss next alert
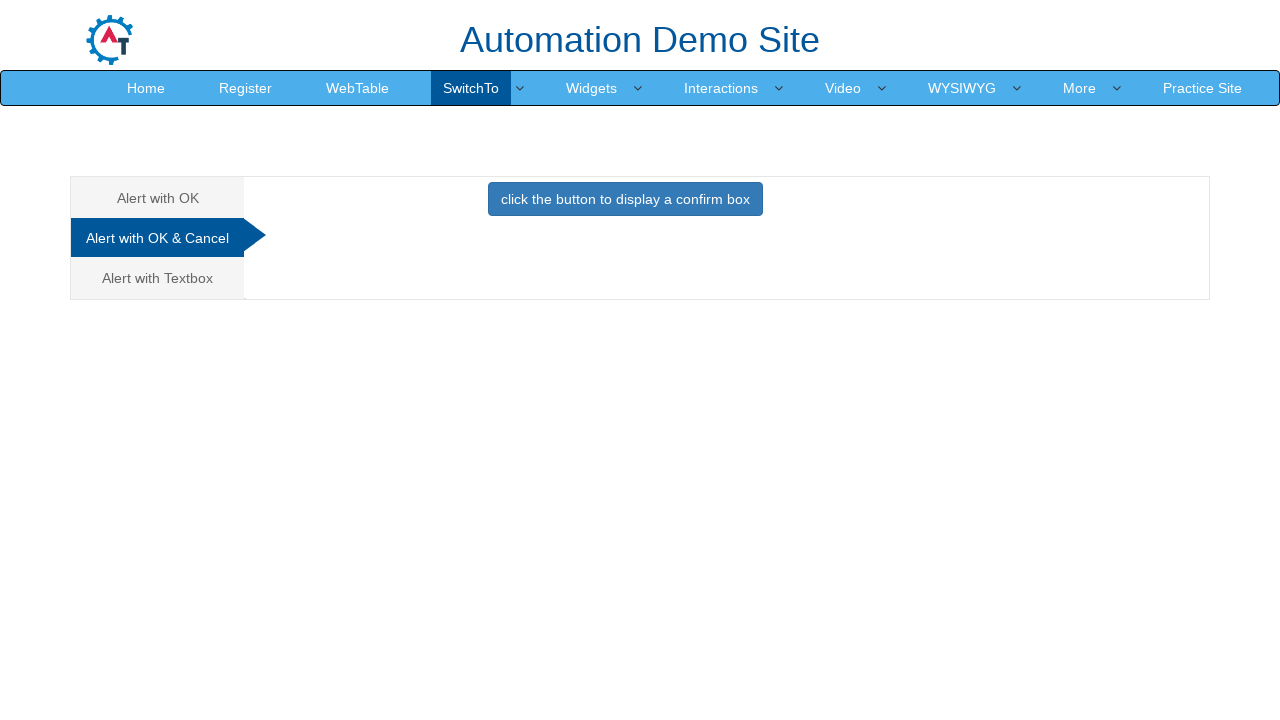

Clicked button to trigger cancel alert and dismissed the dialog at (625, 199) on .btn.btn-primary
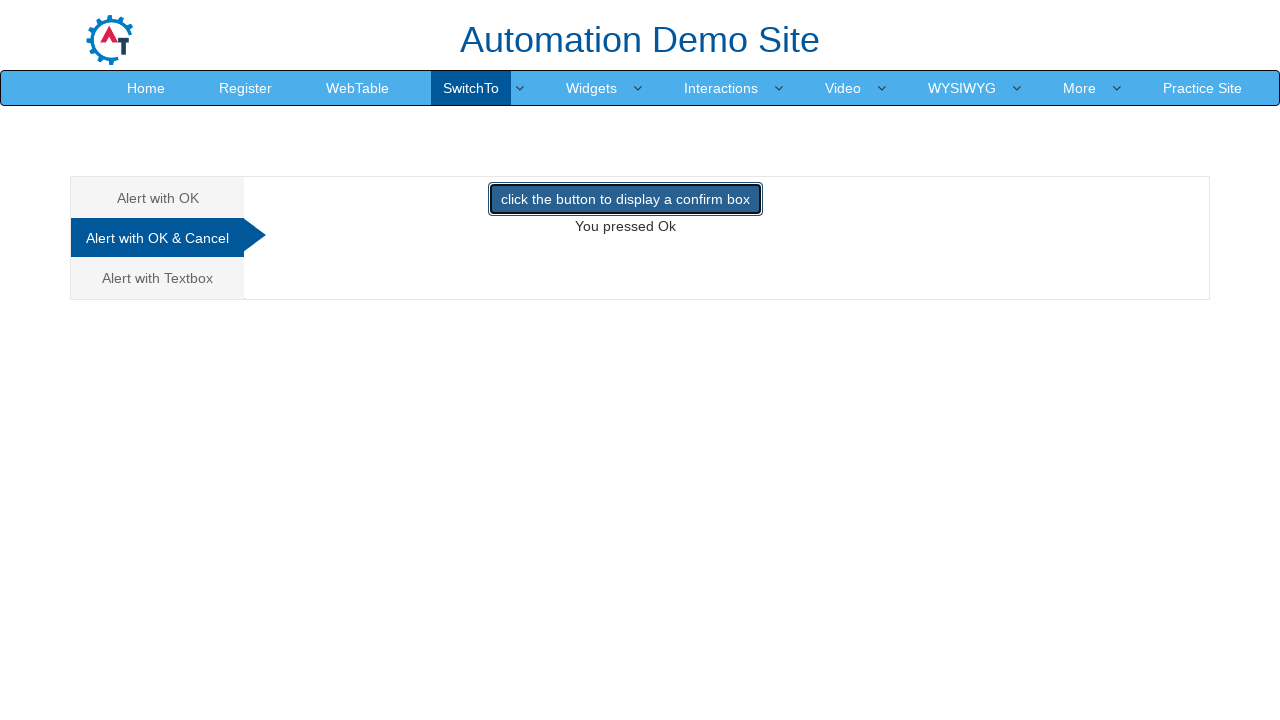

Waited for dialog handling to complete
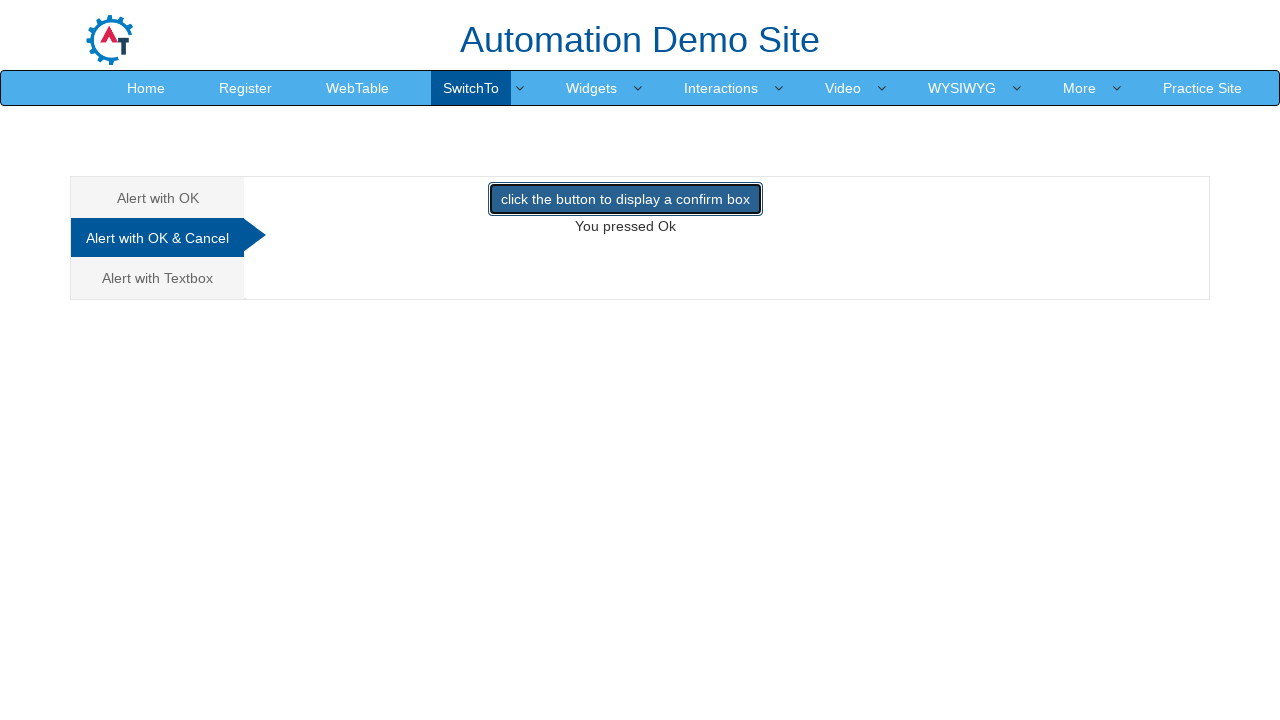

Clicked on 'Alert with Textbox' tab at (158, 278) on xpath=//a[text()='Alert with Textbox ']
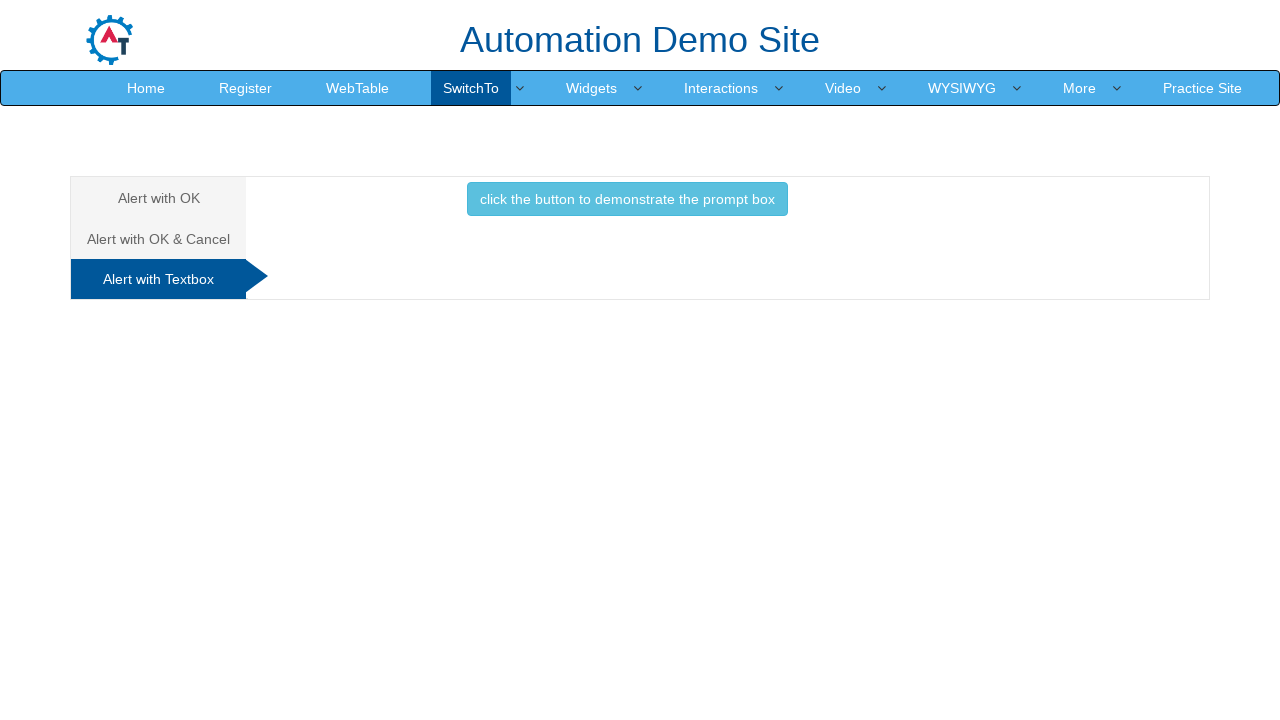

Set up dialog handler to enter text 'ganesh' and accept
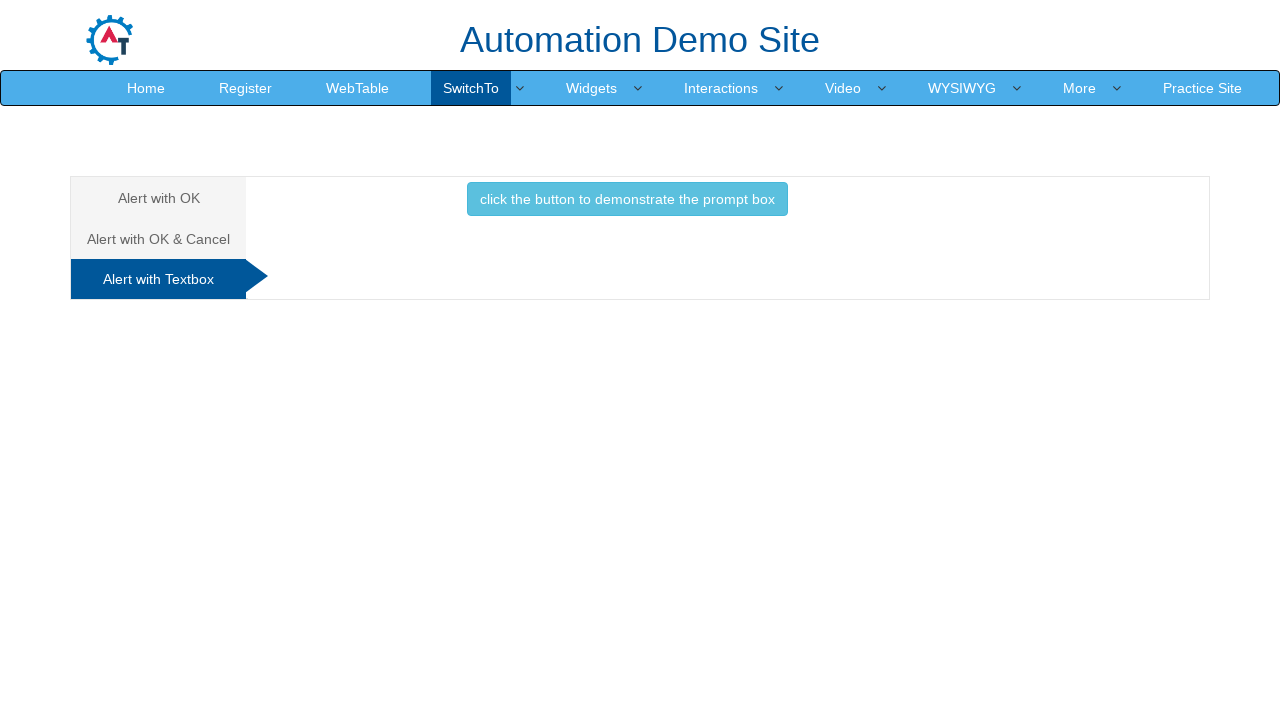

Clicked button to trigger prompt alert with text input at (627, 199) on .btn.btn-info
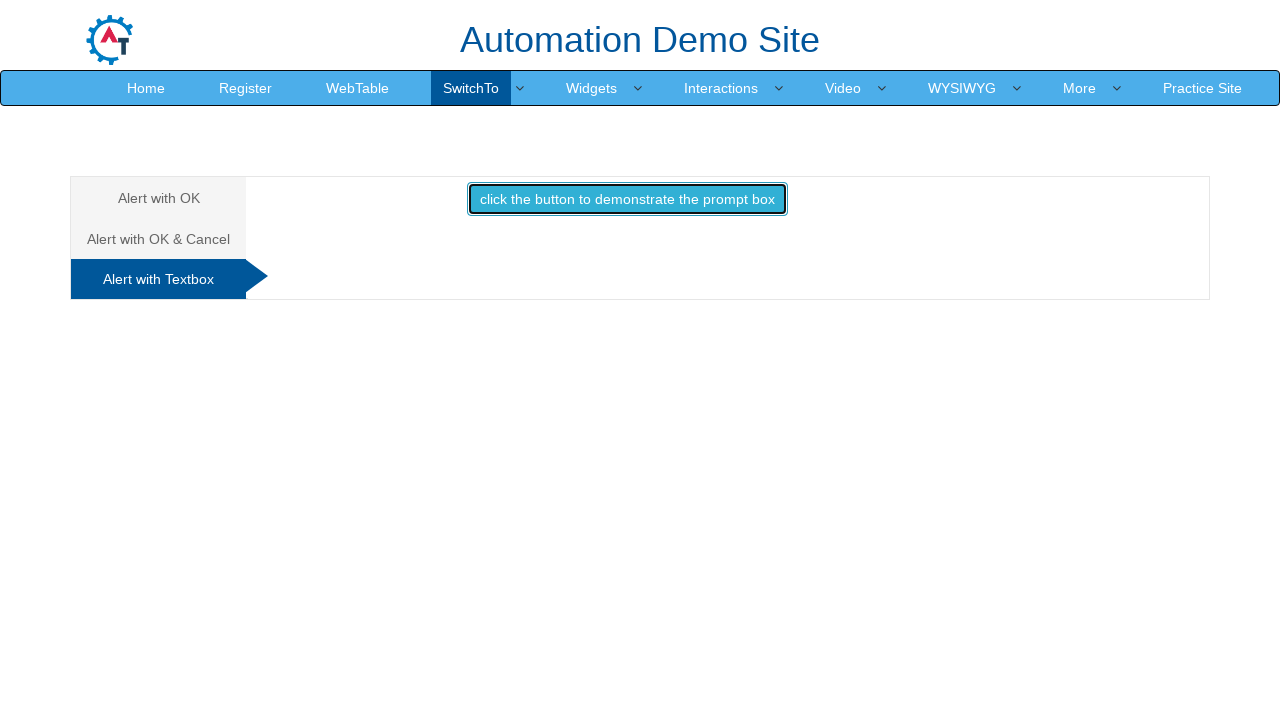

Waited for prompt dialog handling to complete
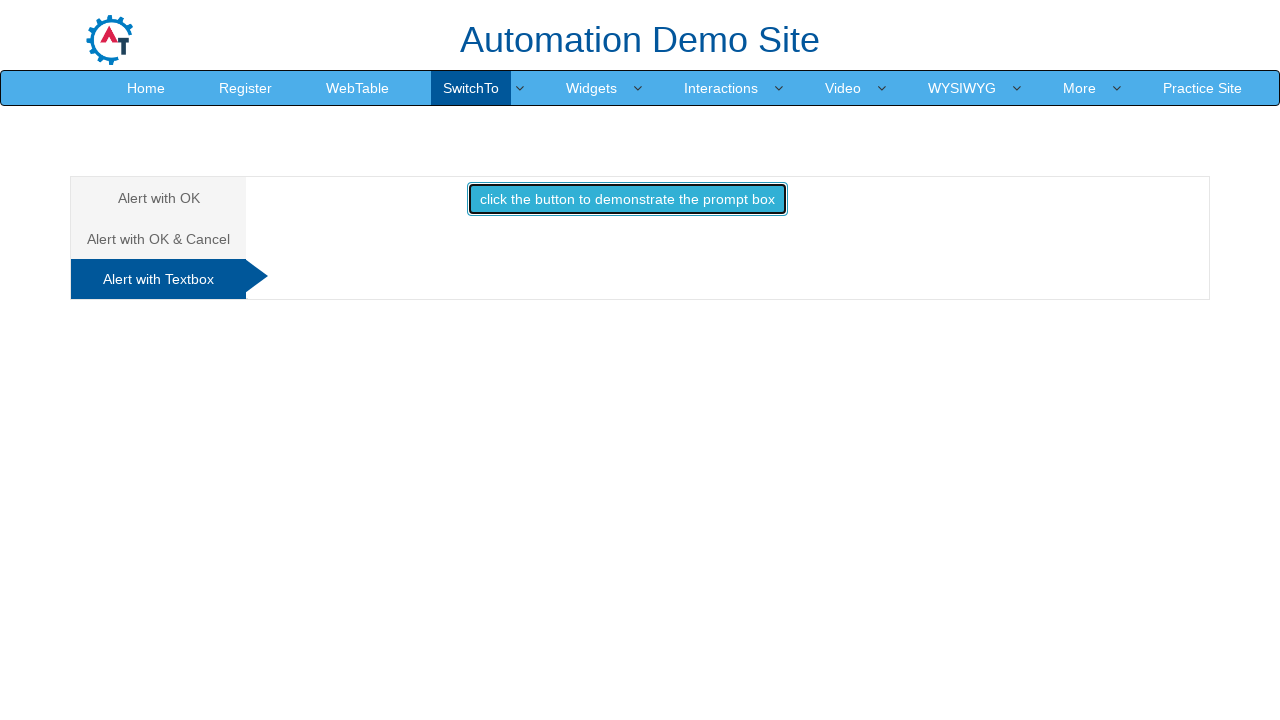

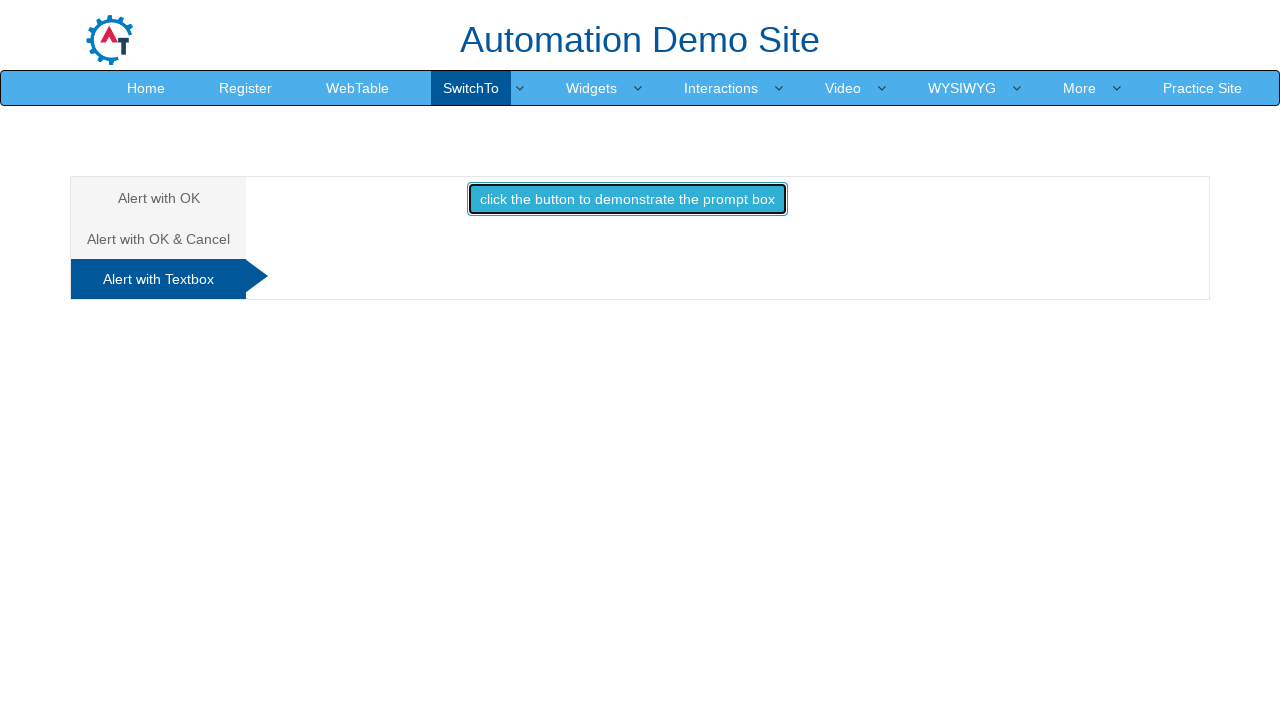